Tests navigation from the Koel app homepage to the registration page by clicking the registration link and verifying the URL changes correctly.

Starting URL: https://qa.koel.app/

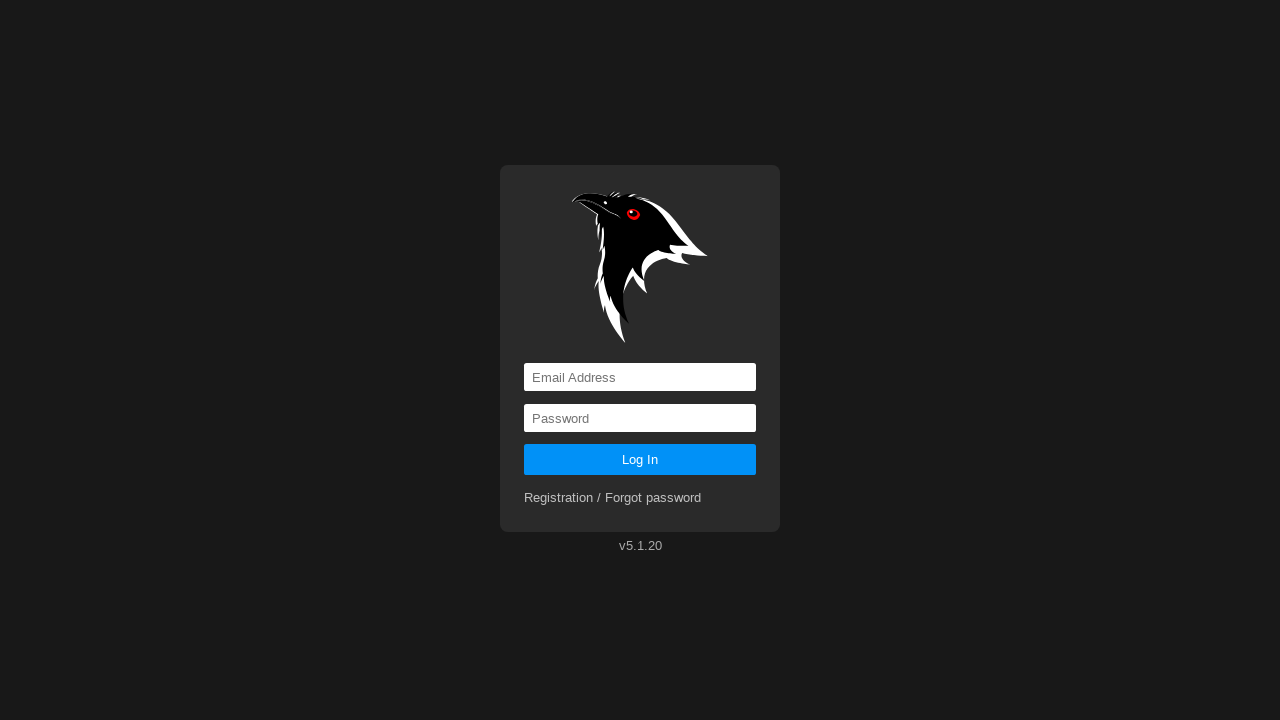

Clicked on the registration link at (613, 498) on a[href='registration']
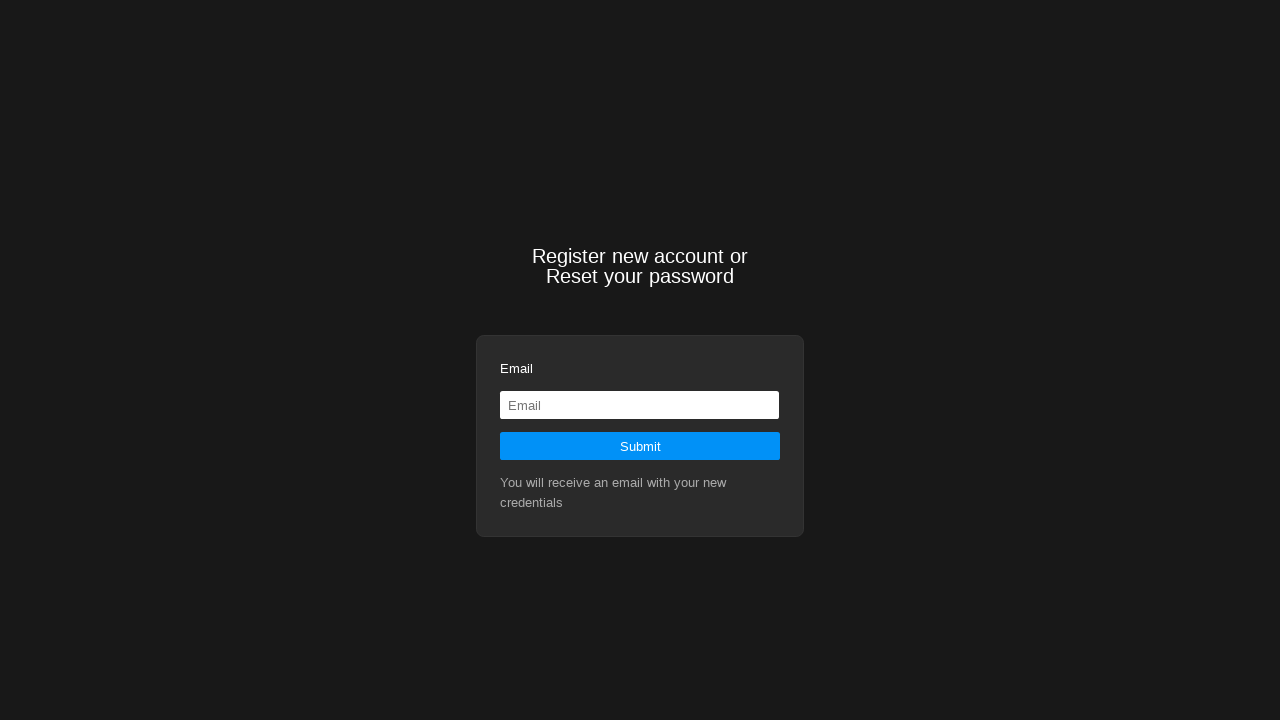

Navigation to registration page completed and URL verified as https://qa.koel.app/registration
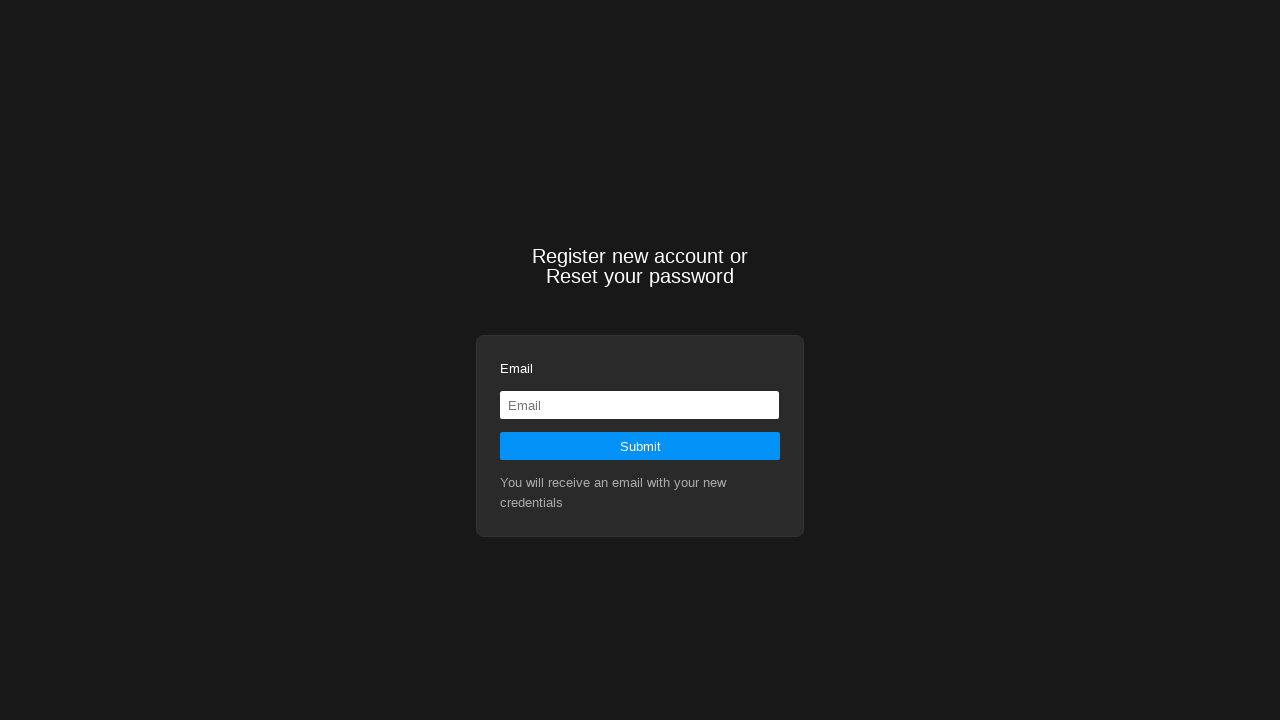

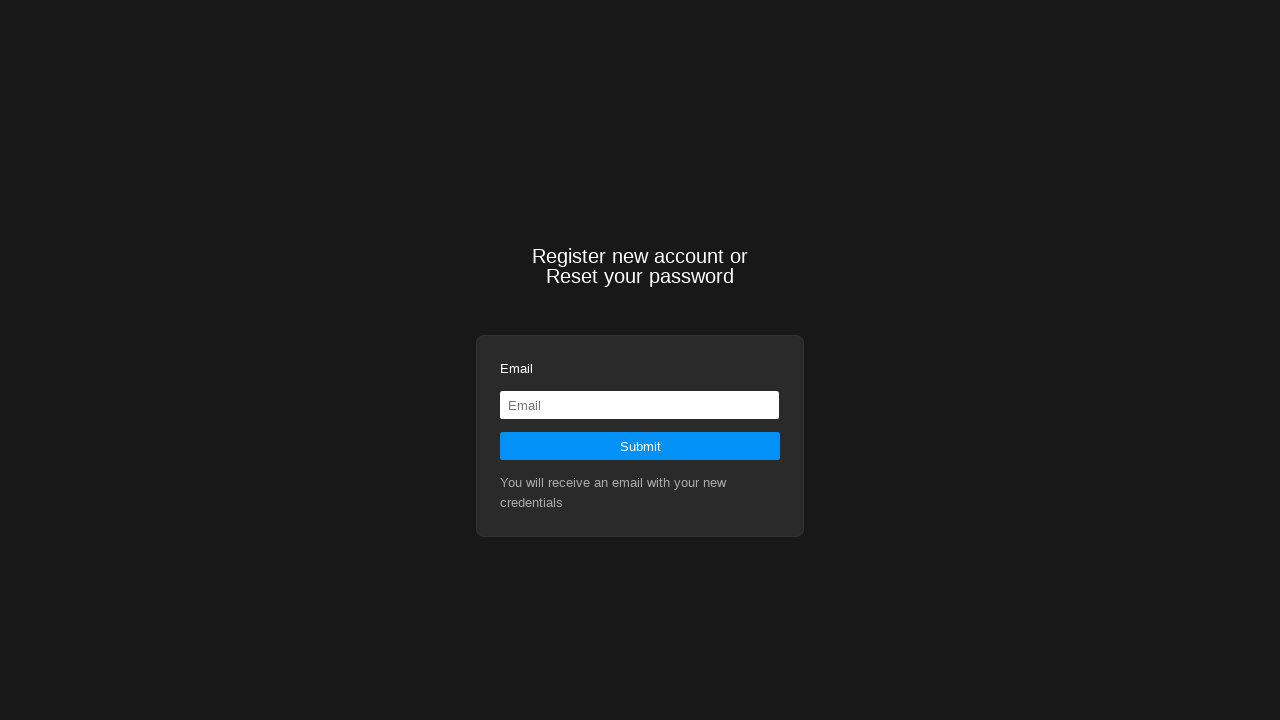